Tests calendar date picker functionality by clicking on the datepicker field and selecting a specific date (day 12) from the calendar widget

Starting URL: http://seleniumpractise.blogspot.in/2016/08/how-to-handle-calendar-in-selenium.html

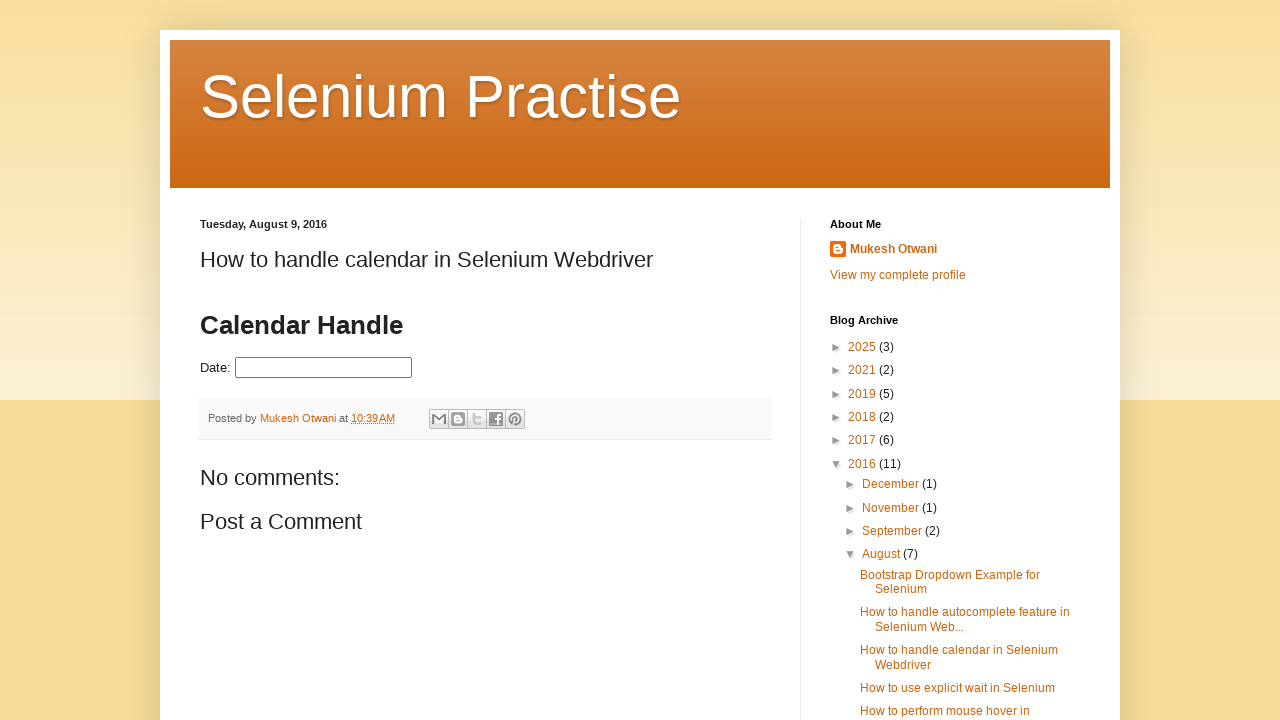

Clicked on datepicker input field to open calendar widget at (324, 368) on #datepicker
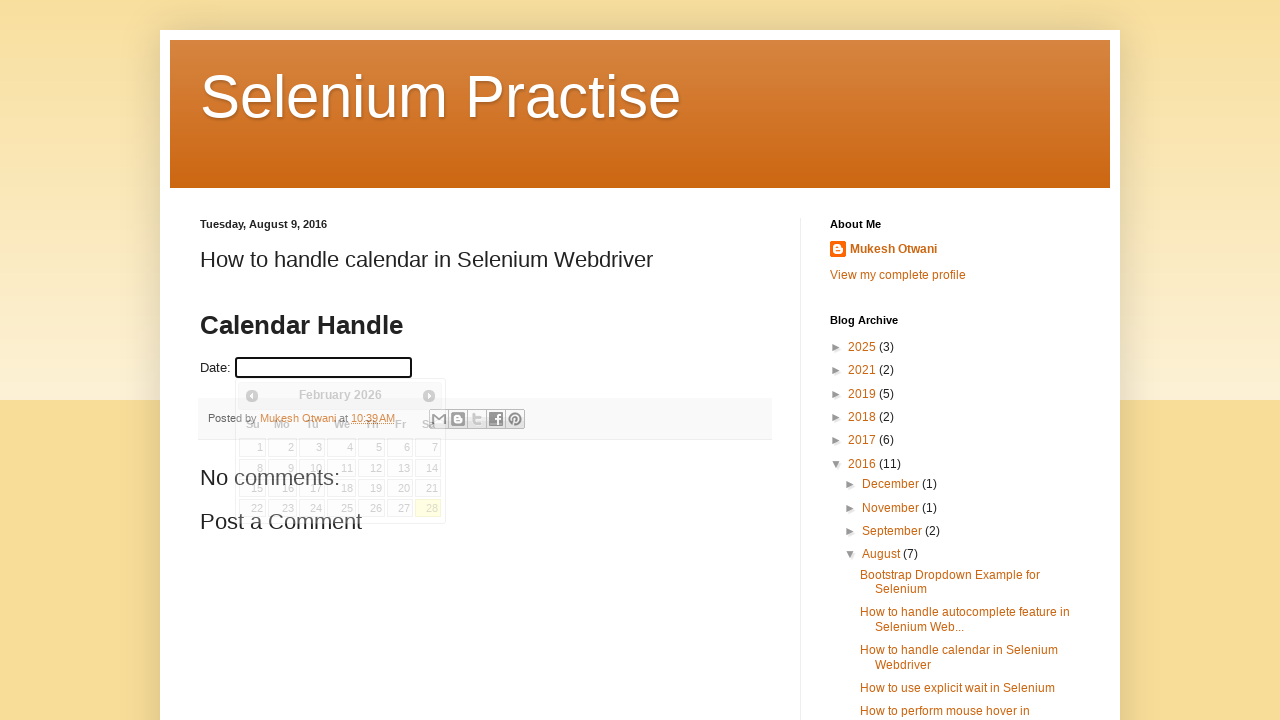

Calendar widget appeared and loaded
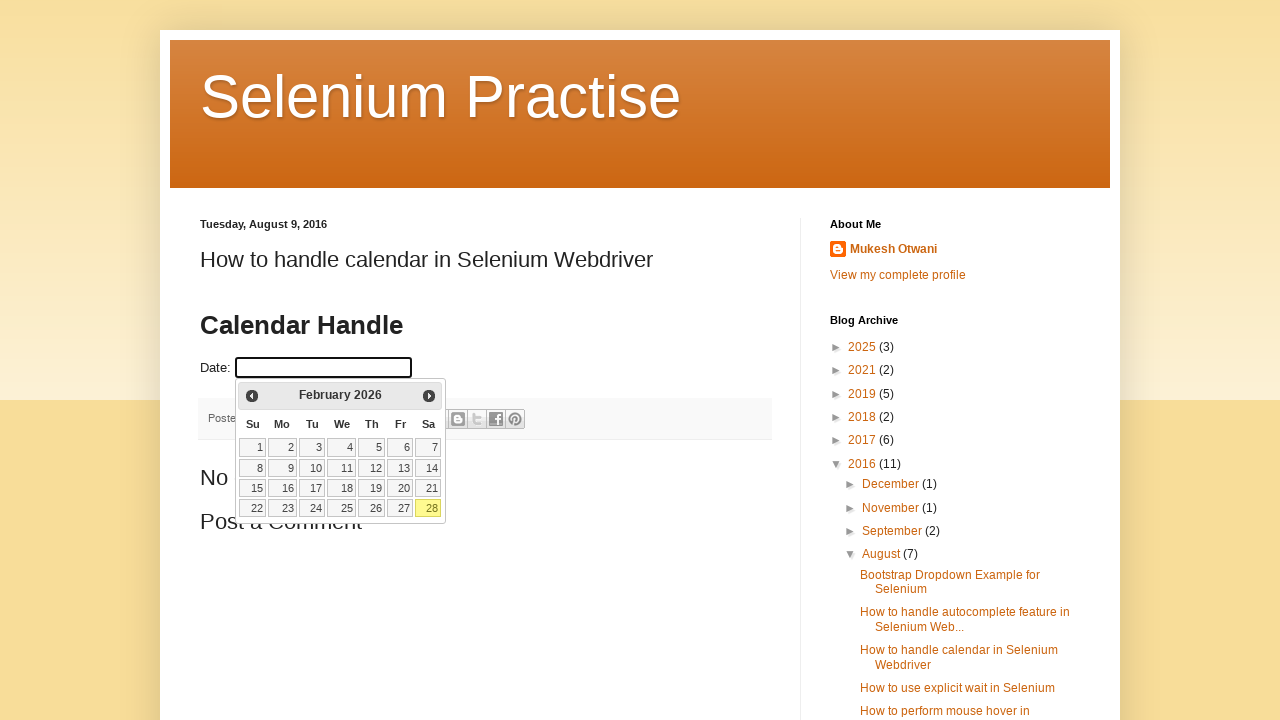

Selected day 12 from the calendar at (372, 468) on table.ui-datepicker-calendar td a:text('12')
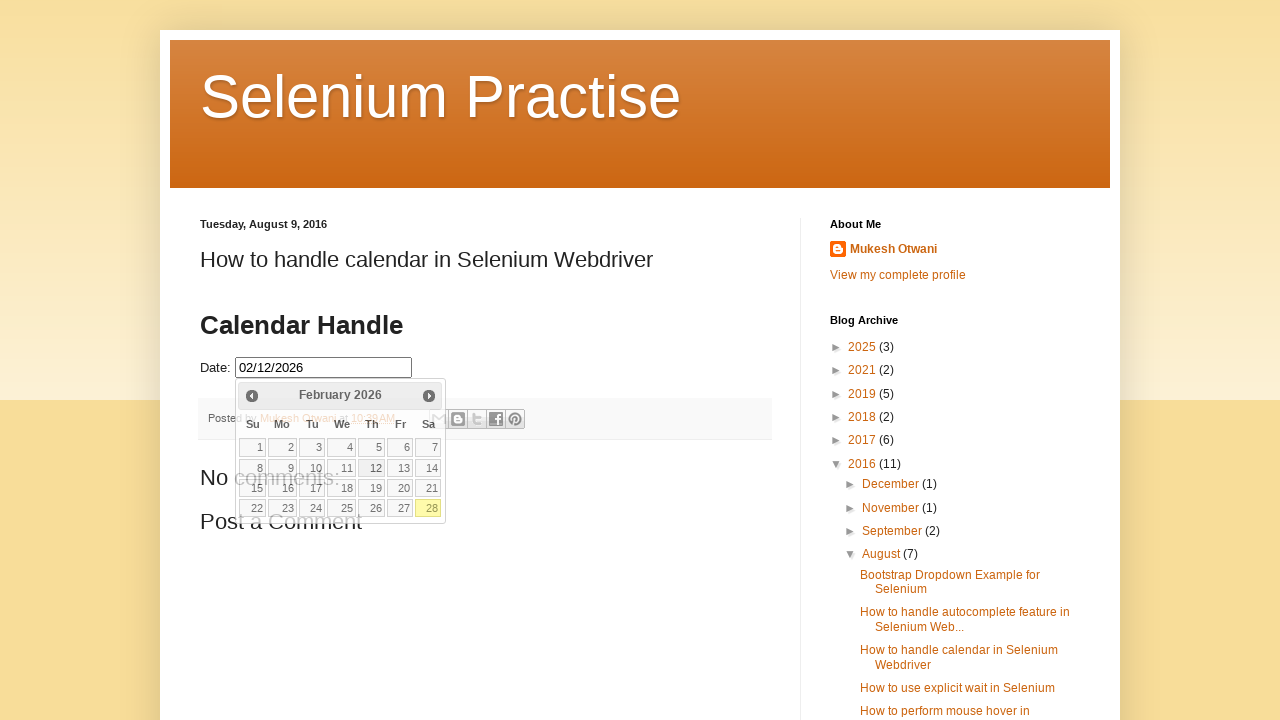

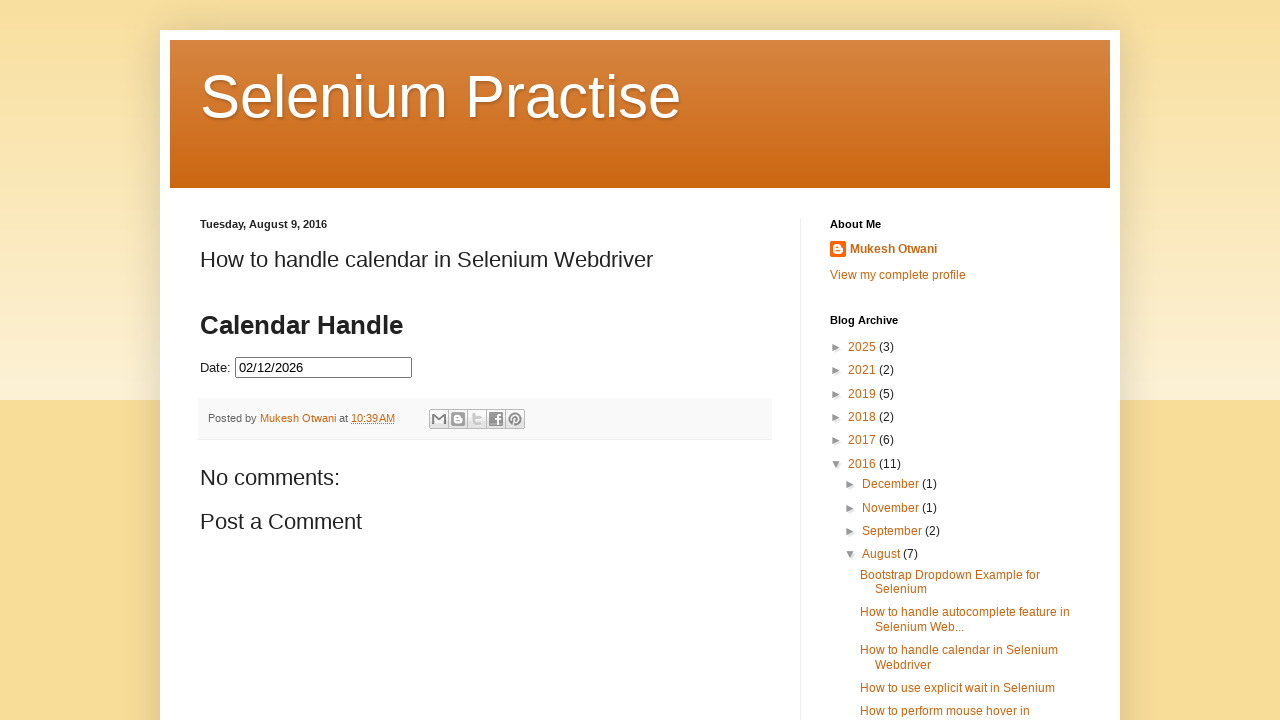